Performs drag and drop operation by dragging an image to a drop area

Starting URL: https://demo.automationtesting.in/Dynamic.html

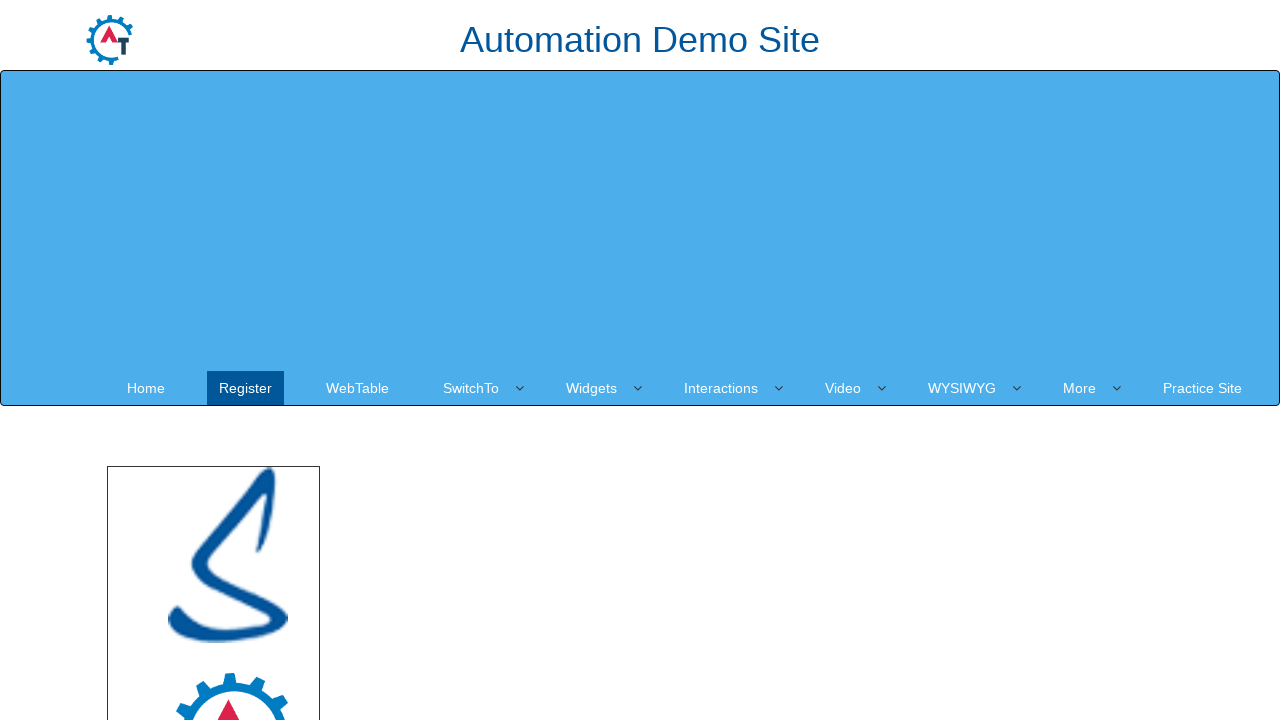

Located the image element with src='logo.png' to be dragged
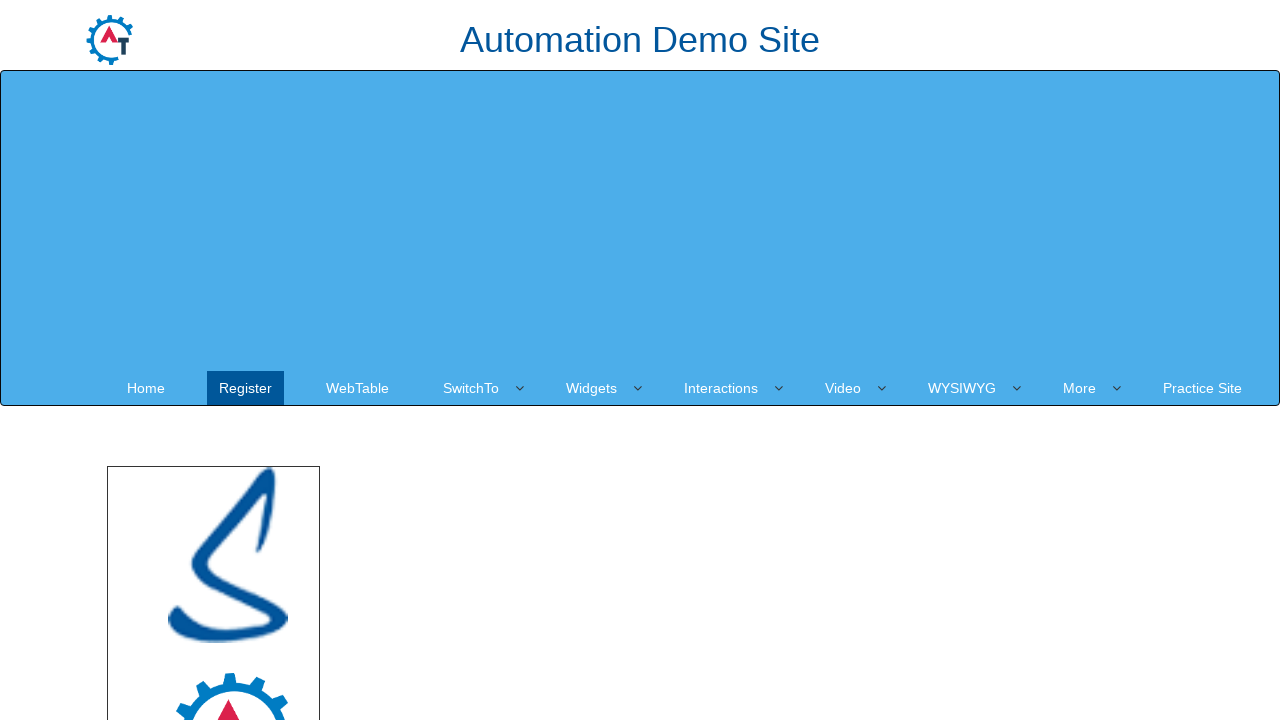

Located the drop area element with id='droparea'
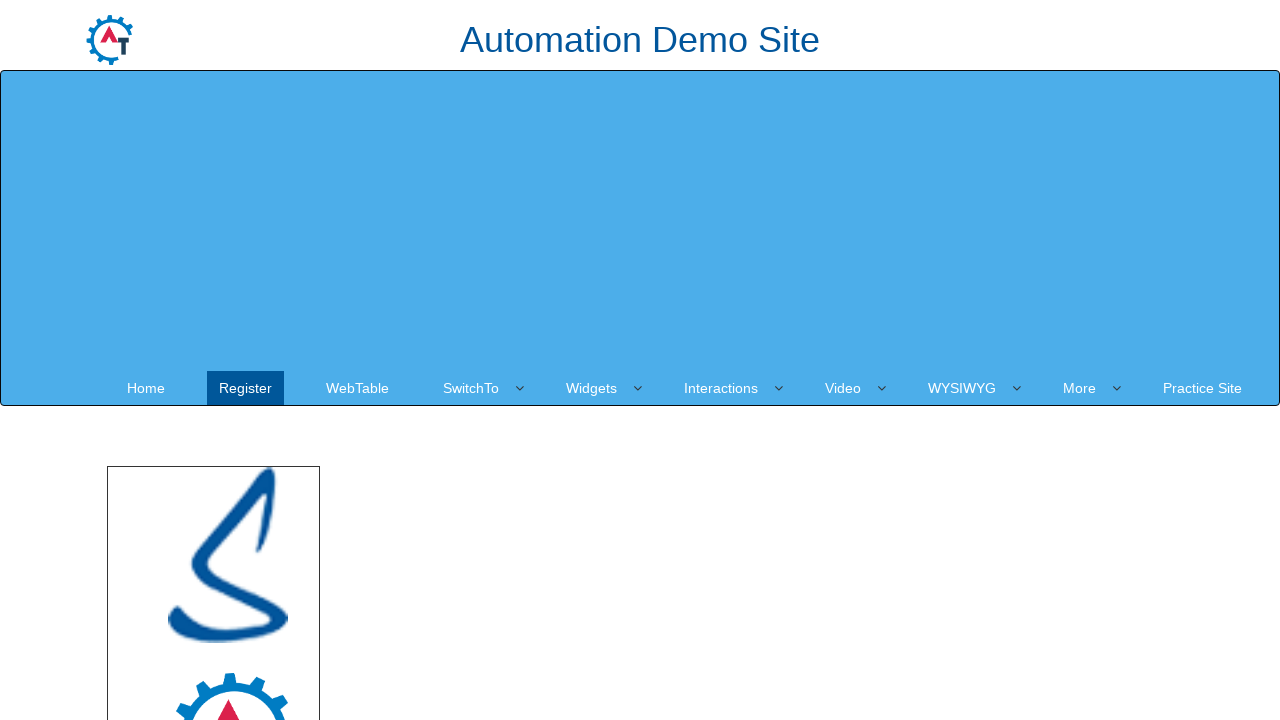

Performed drag and drop operation - dragged image to drop area at (747, 545)
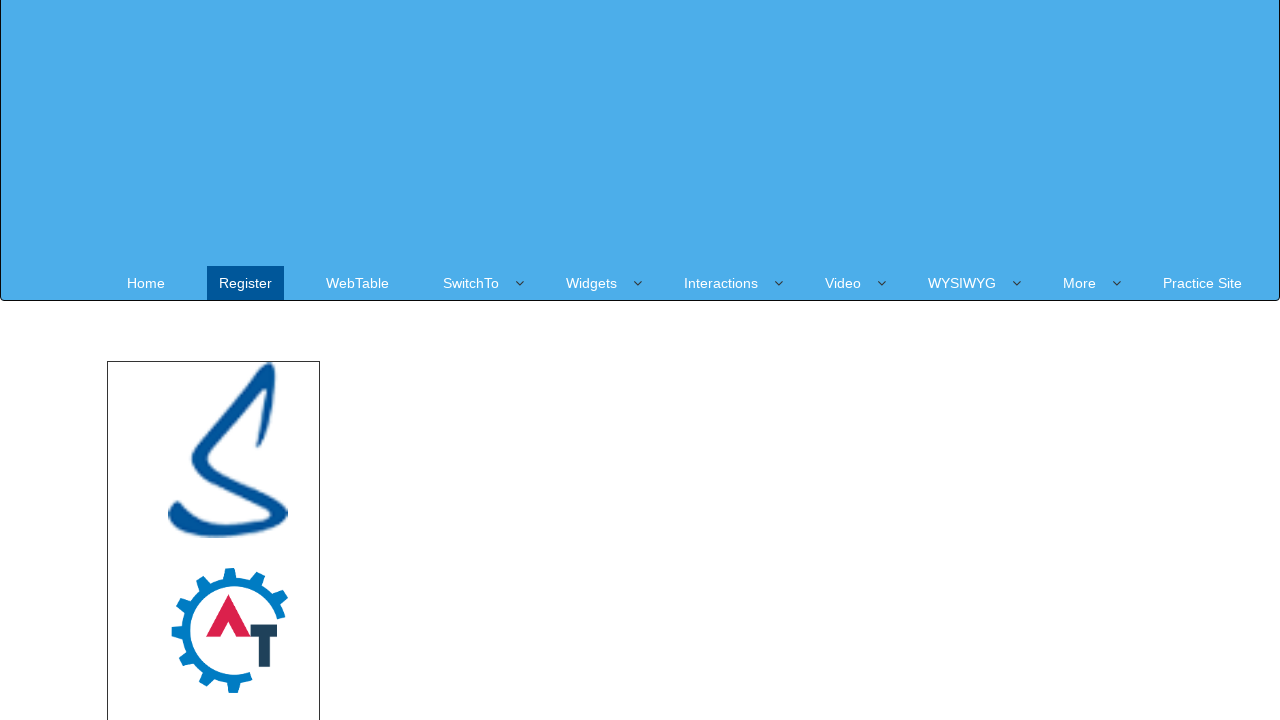

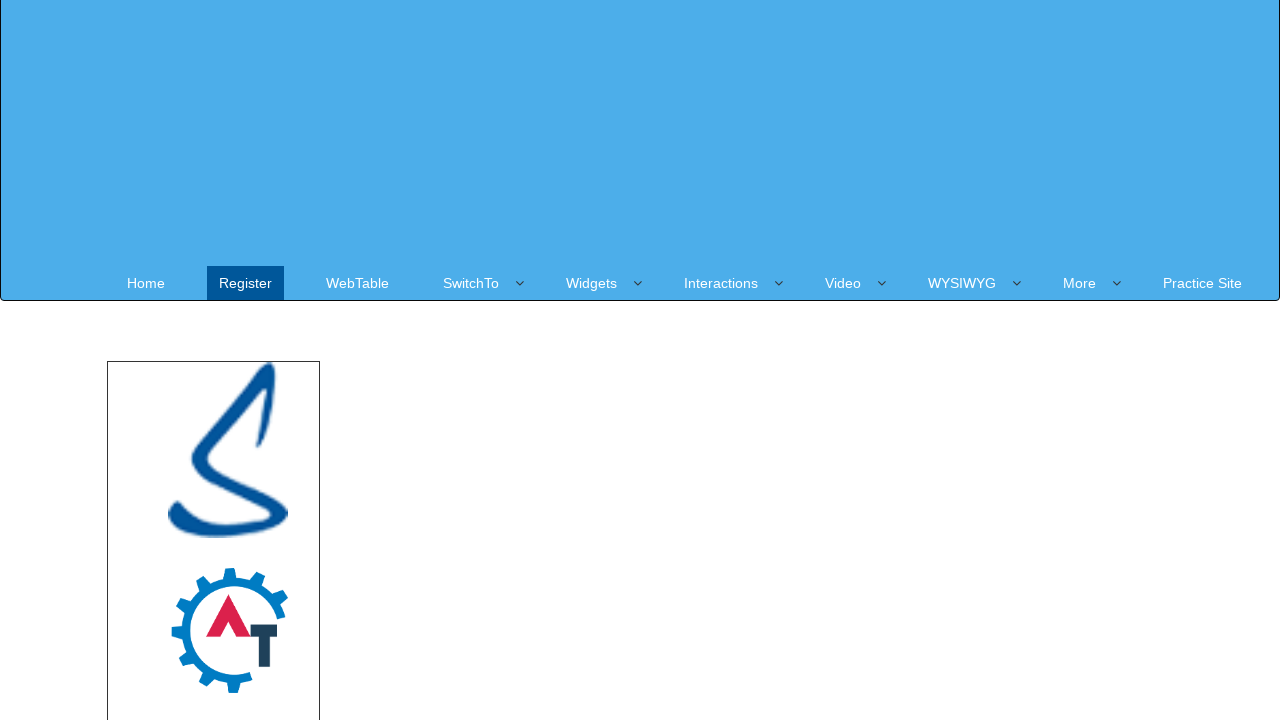